Tests checkbox functionality by navigating to the checkbox page and clicking on three different checkboxes to toggle their states

Starting URL: https://formy-project.herokuapp.com/

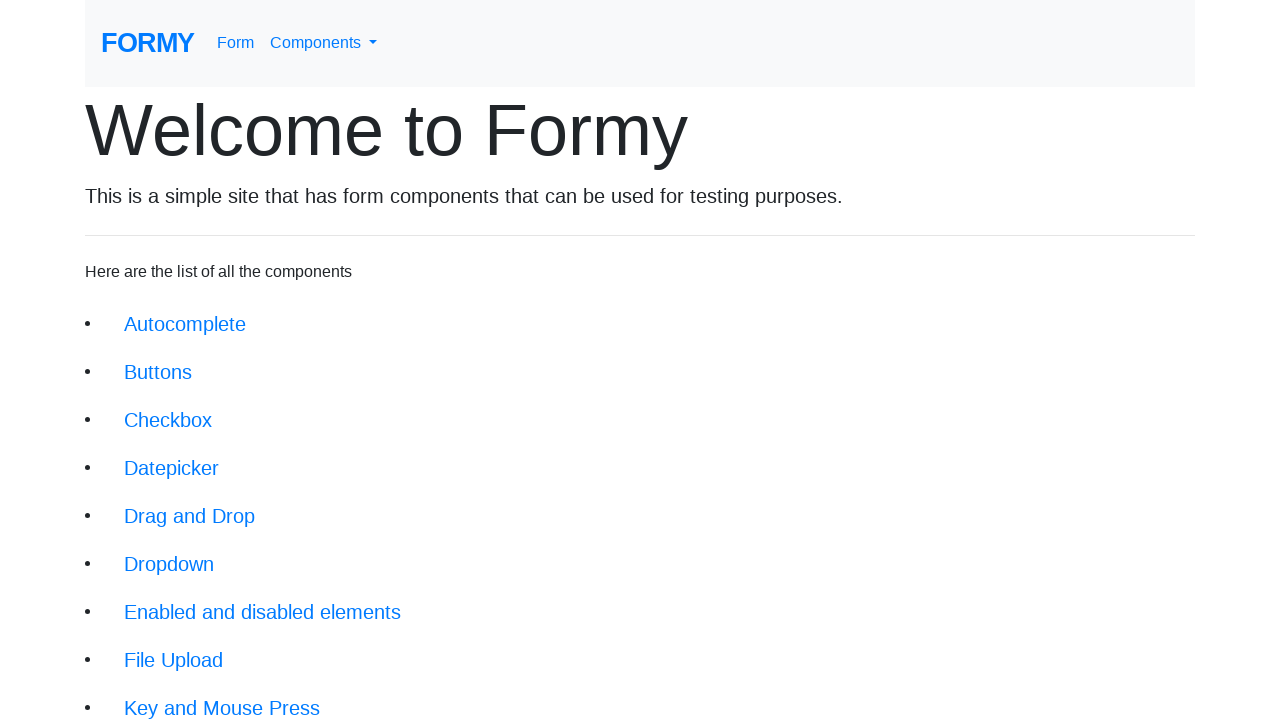

Clicked on Checkbox navigation link at (168, 420) on xpath=//a[@class='btn btn-lg' and text()='Checkbox']
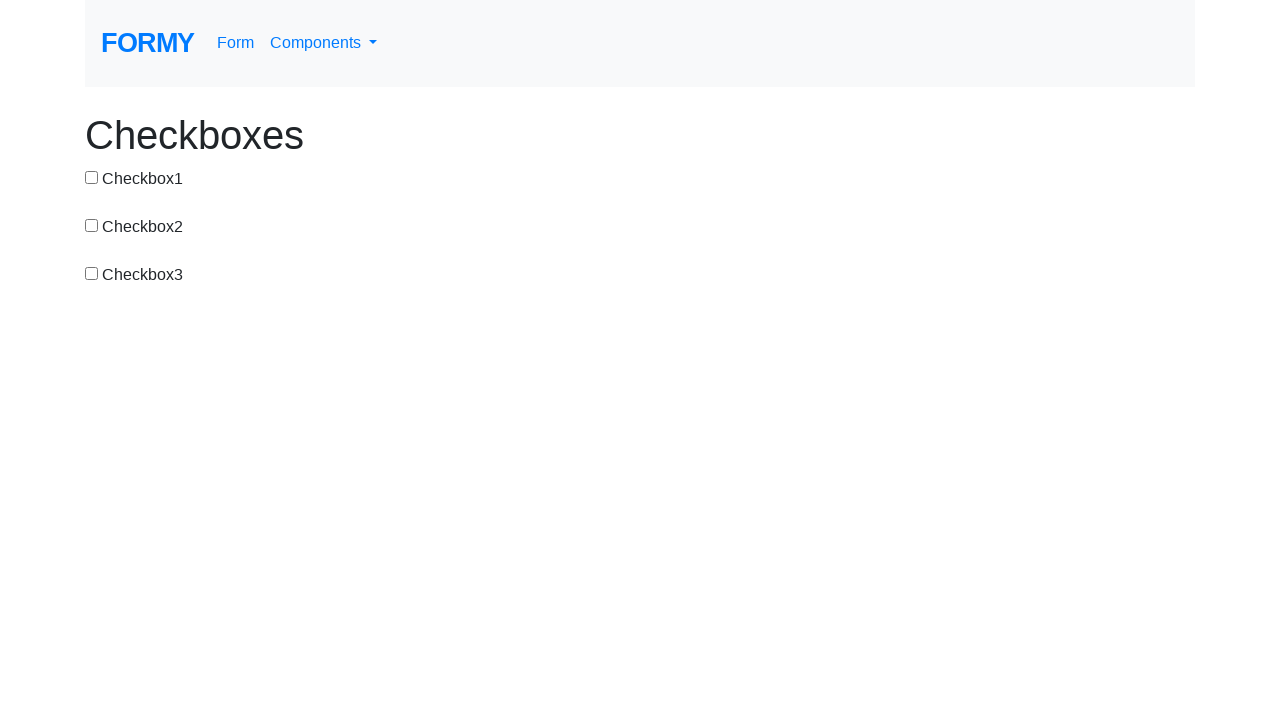

Clicked checkbox 1 to toggle its state at (92, 177) on #checkbox-1
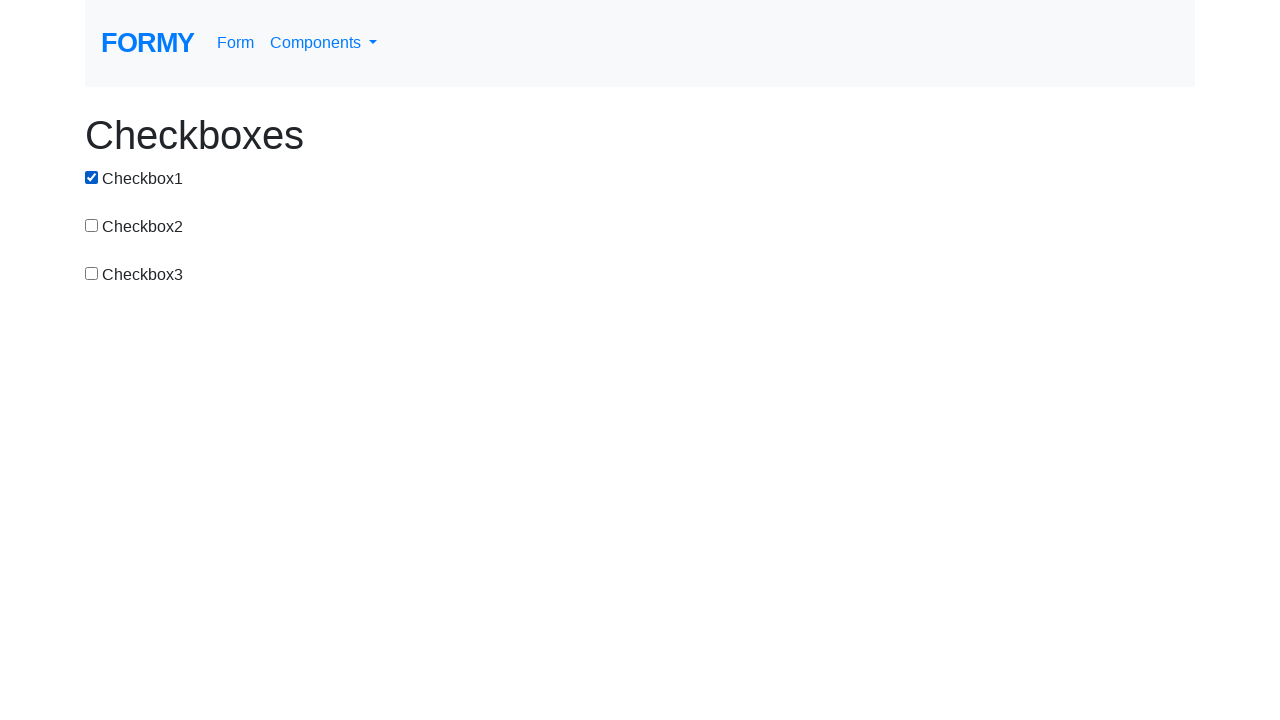

Clicked checkbox 2 to toggle its state at (92, 225) on #checkbox-2
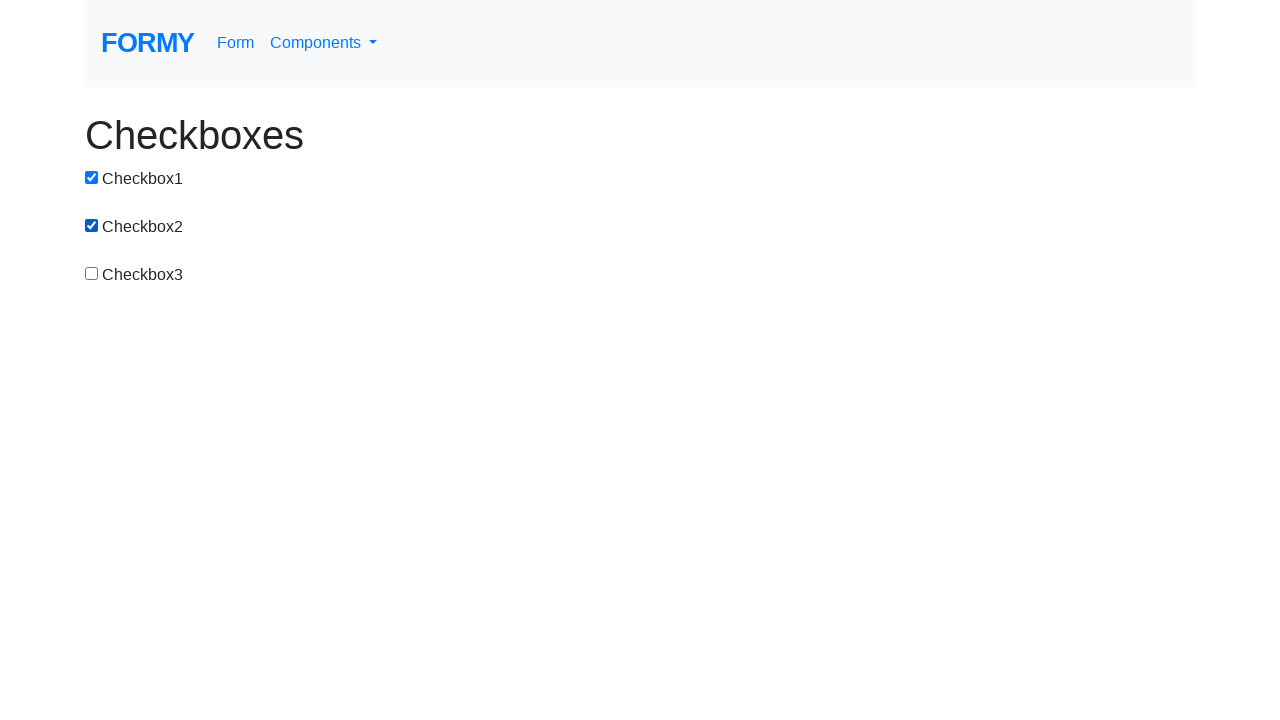

Clicked checkbox 3 to toggle its state at (92, 273) on #checkbox-3
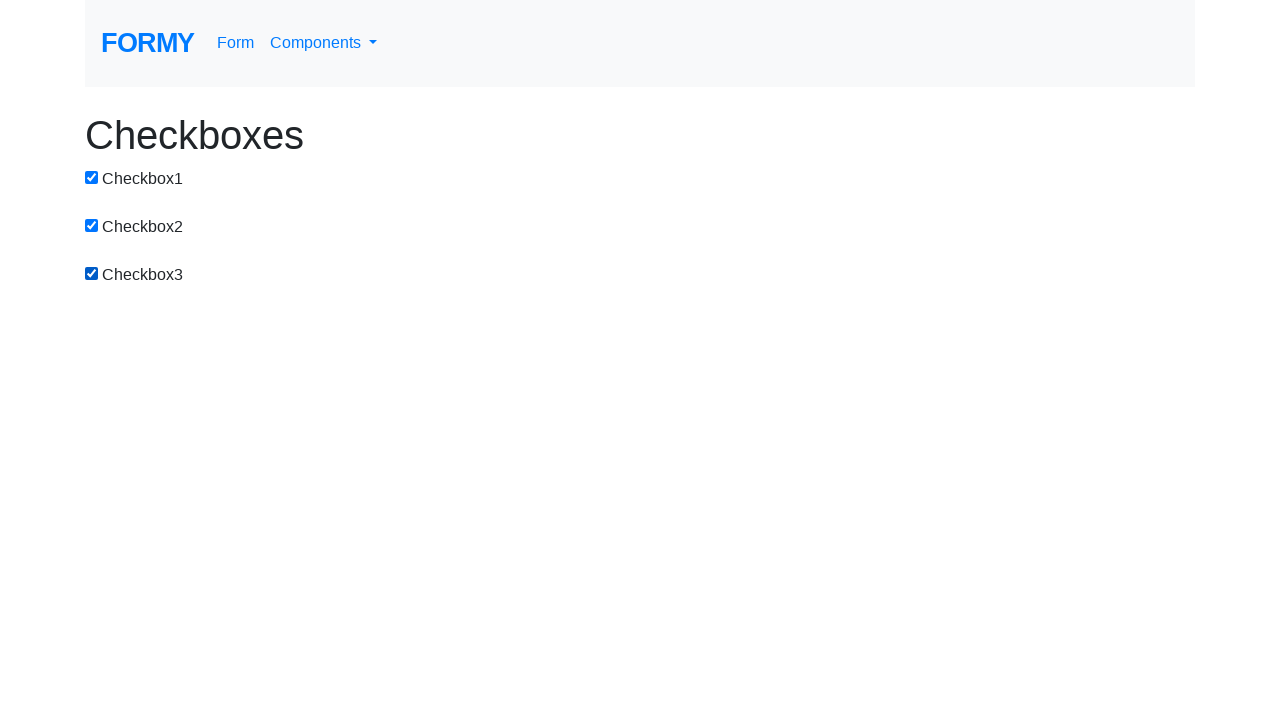

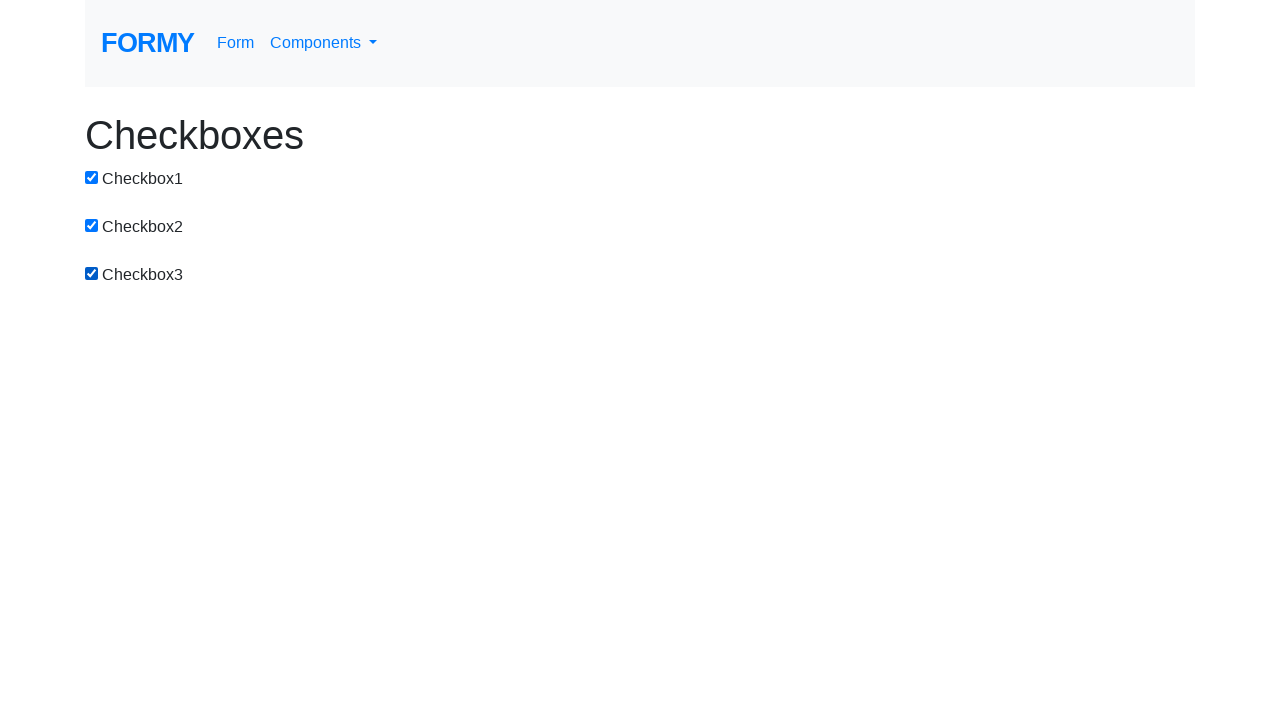